Navigates to the projects page and waits for a header element to load, then takes a screenshot for visual comparison

Starting URL: https://codemetrics.dev/projects/

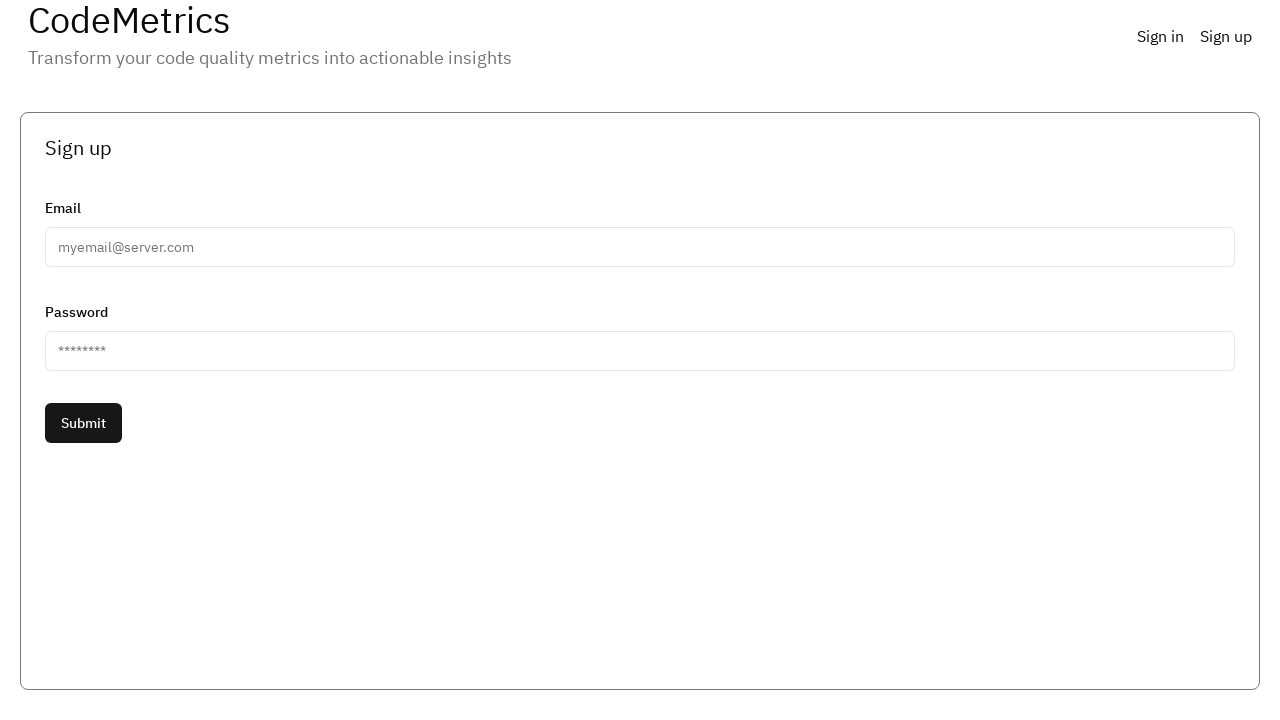

Navigated to projects page
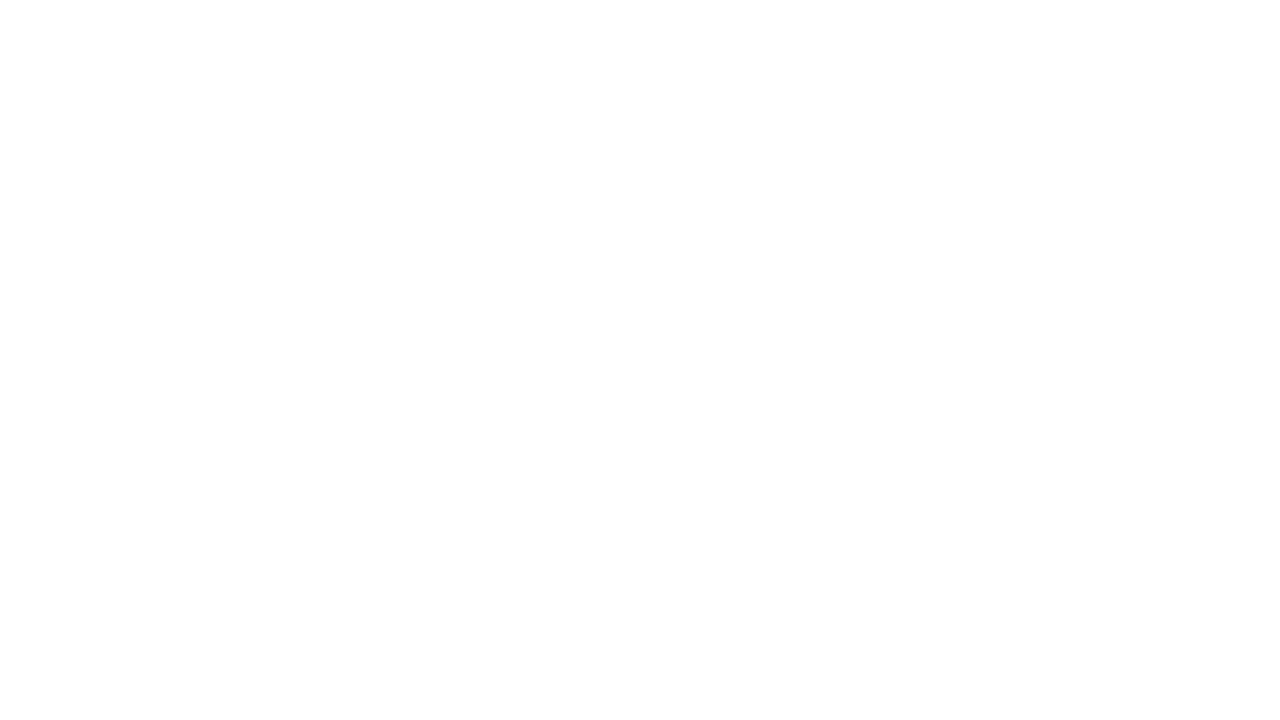

Header element loaded
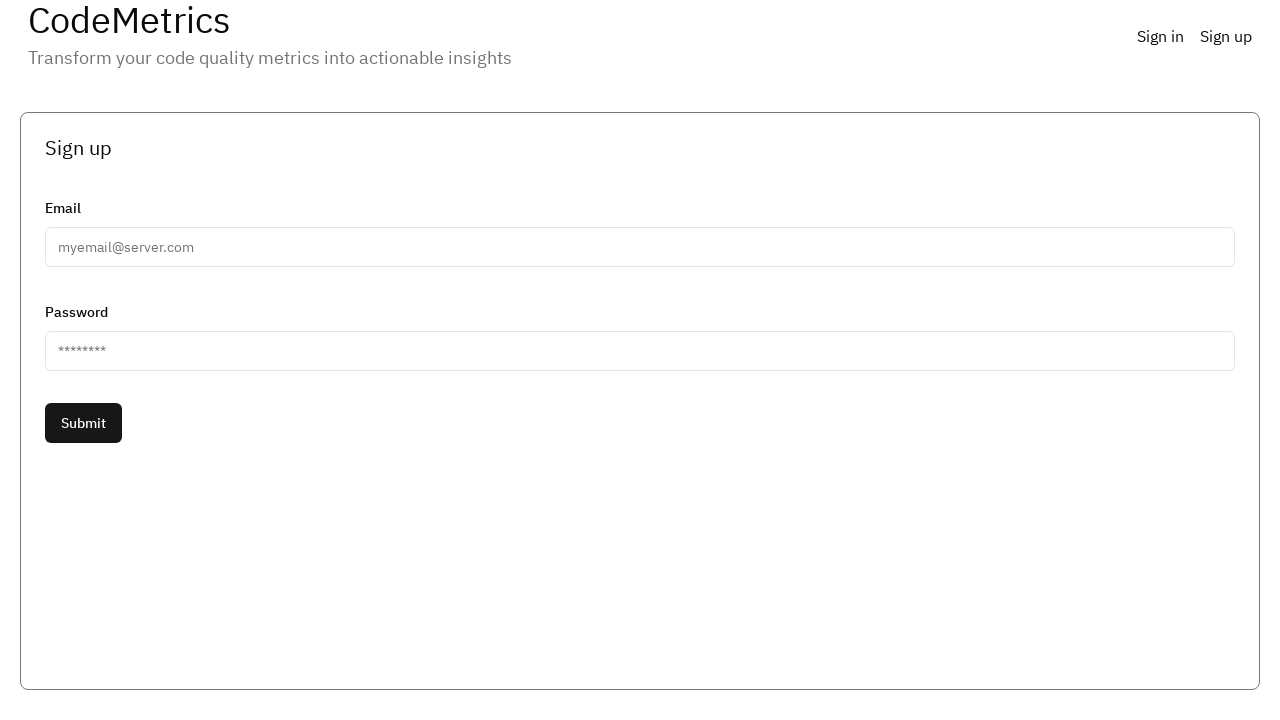

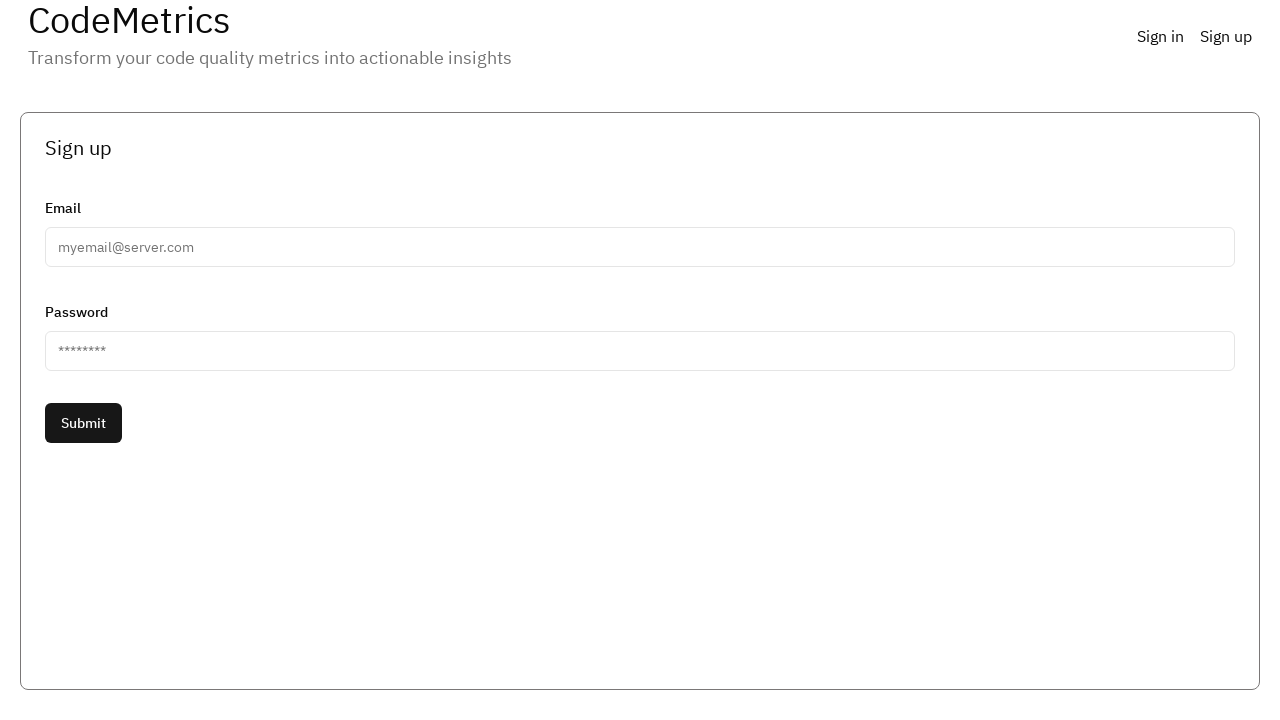